Tests form validation by filling in the name field, skipping the required checkbox, selecting a dropdown option, adding comments, and verifying that an error message appears when trying to submit without the required field.

Starting URL: https://docs.google.com/forms/d/e/1FAIpQLSeT6MPuoZm8Ks3TUw9j3lTKeUlwvcVseFeear6OF4ey24Q40g/viewform

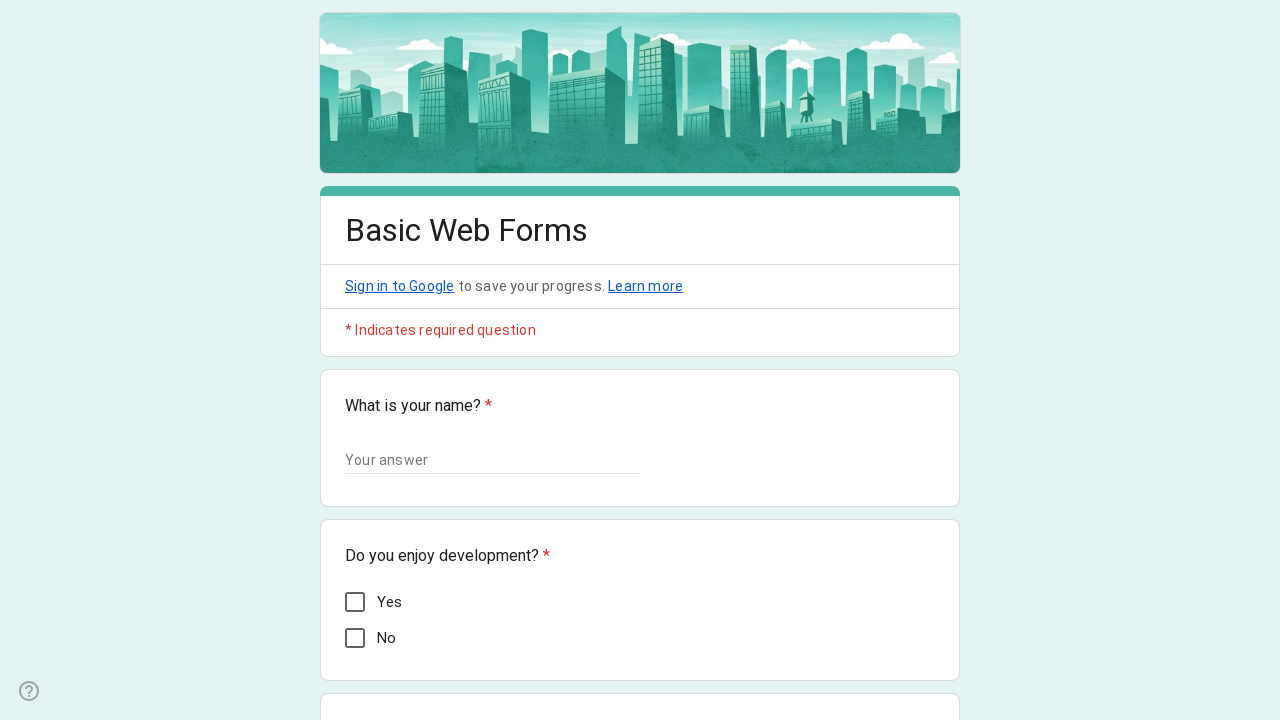

Form loaded and selector 'form' appeared
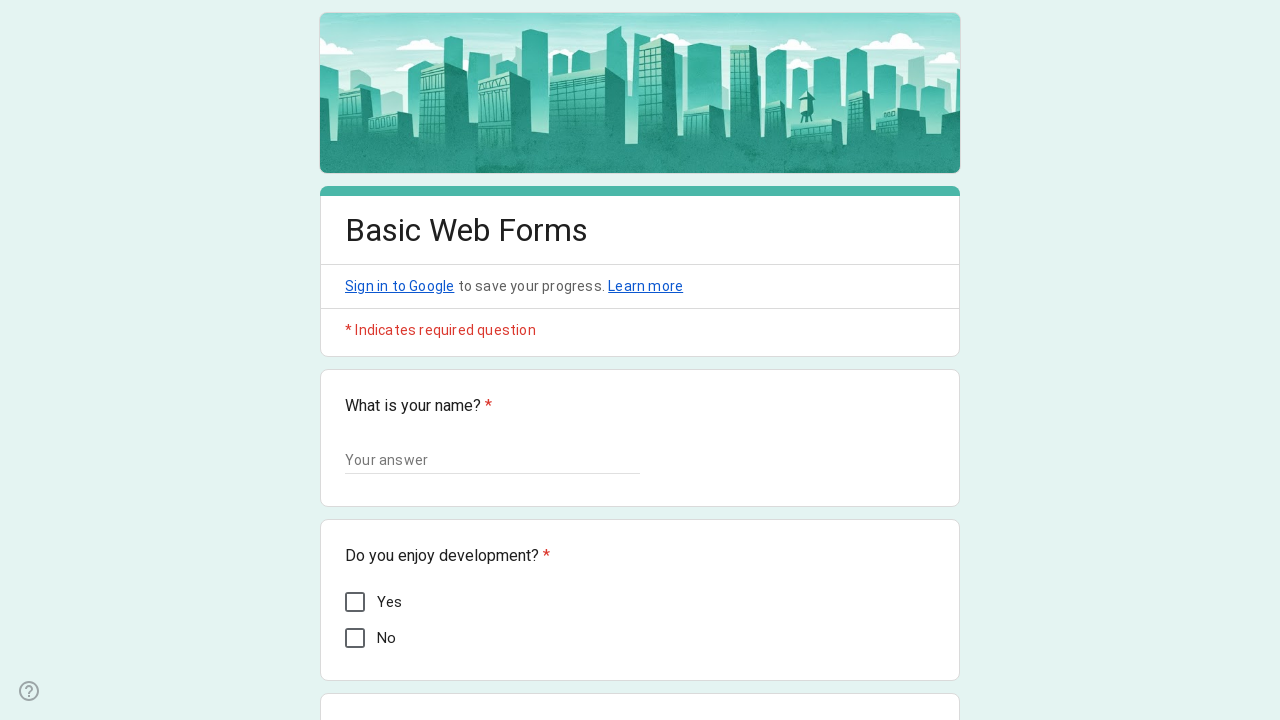

Filled name field with 'Sarah Mitchell' on input[type='text']
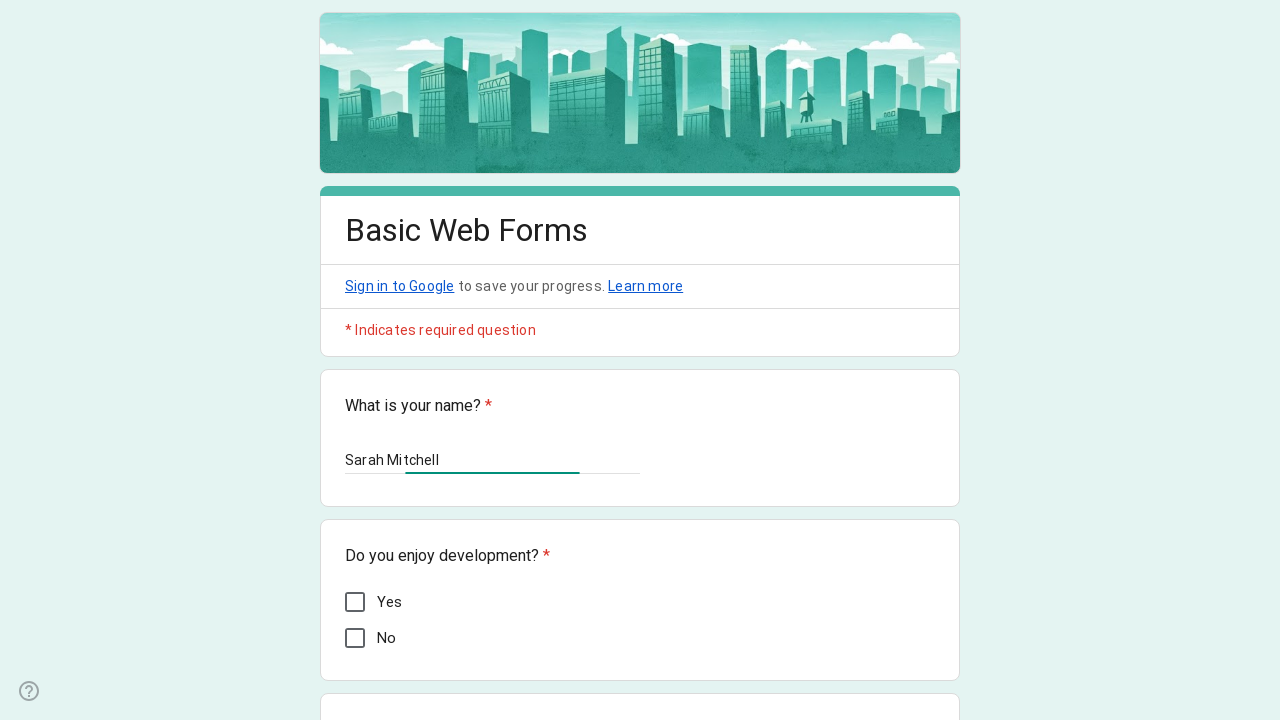

Clicked dropdown to open it at (434, 360) on div[role='listbox']
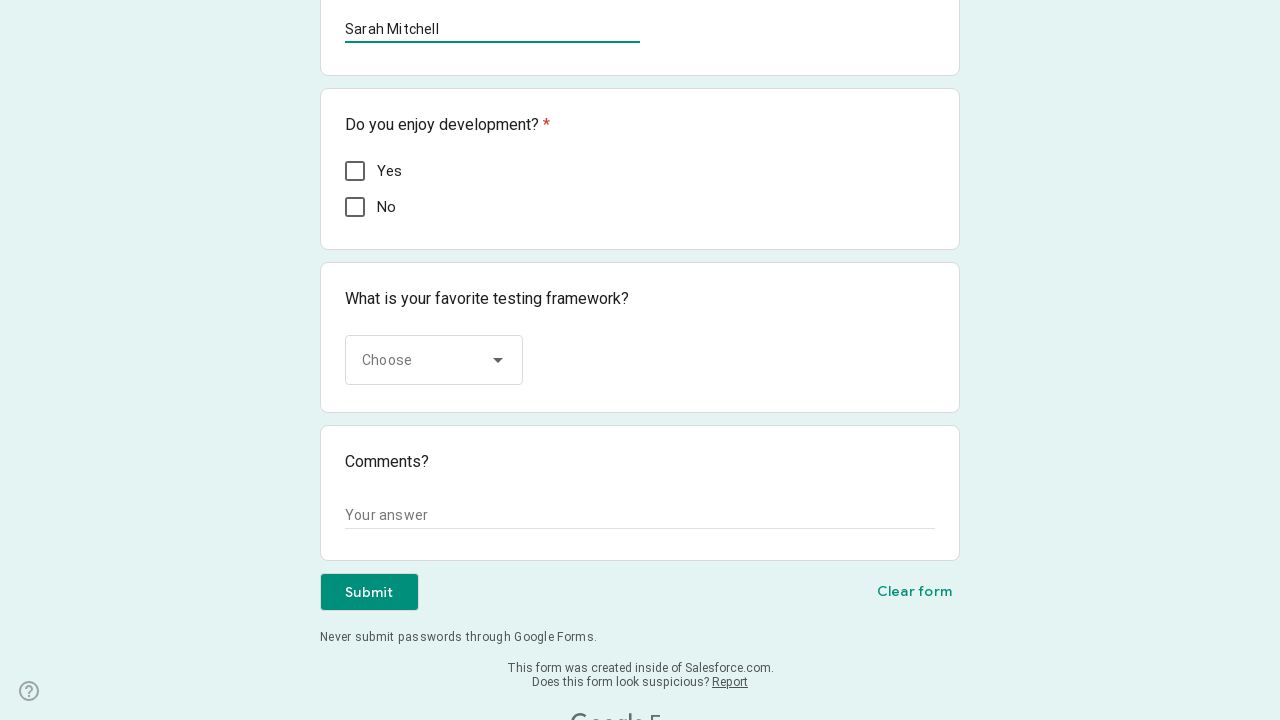

Selected 'cucumber' option from dropdown at (435, 520) on div[role='option']:has-text('cucumber')
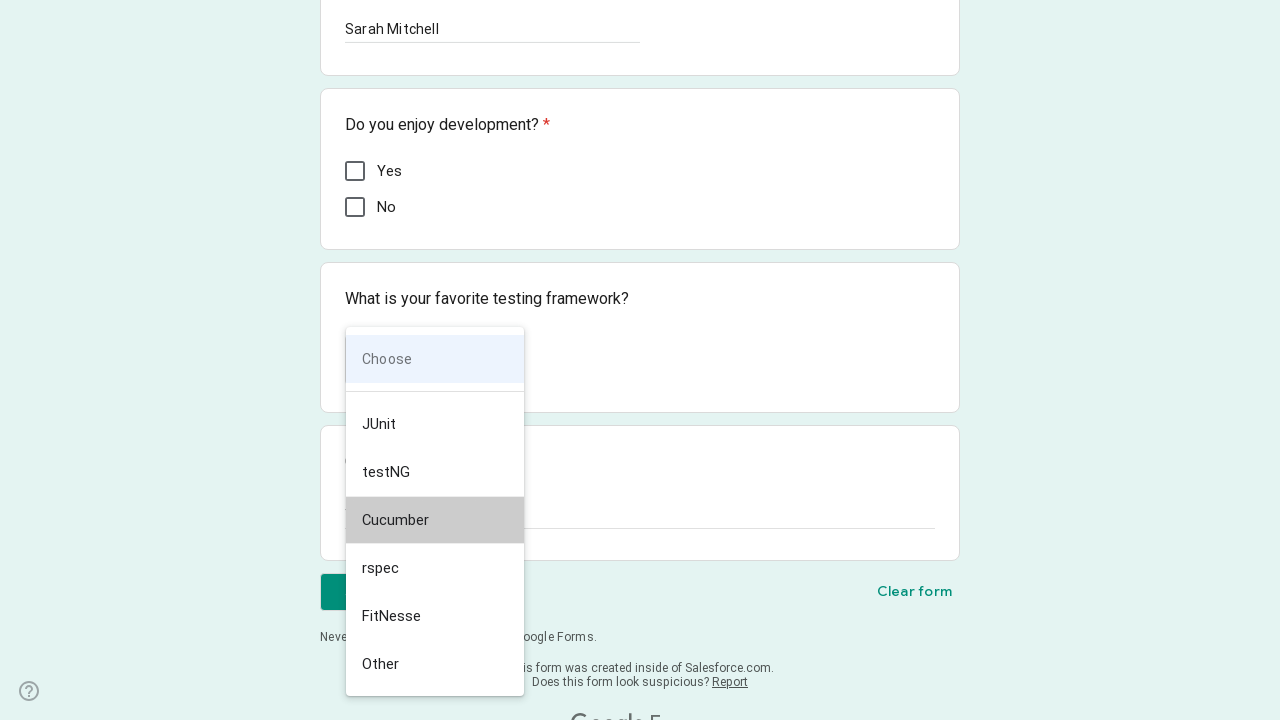

Filled comments field with validation test text on textarea
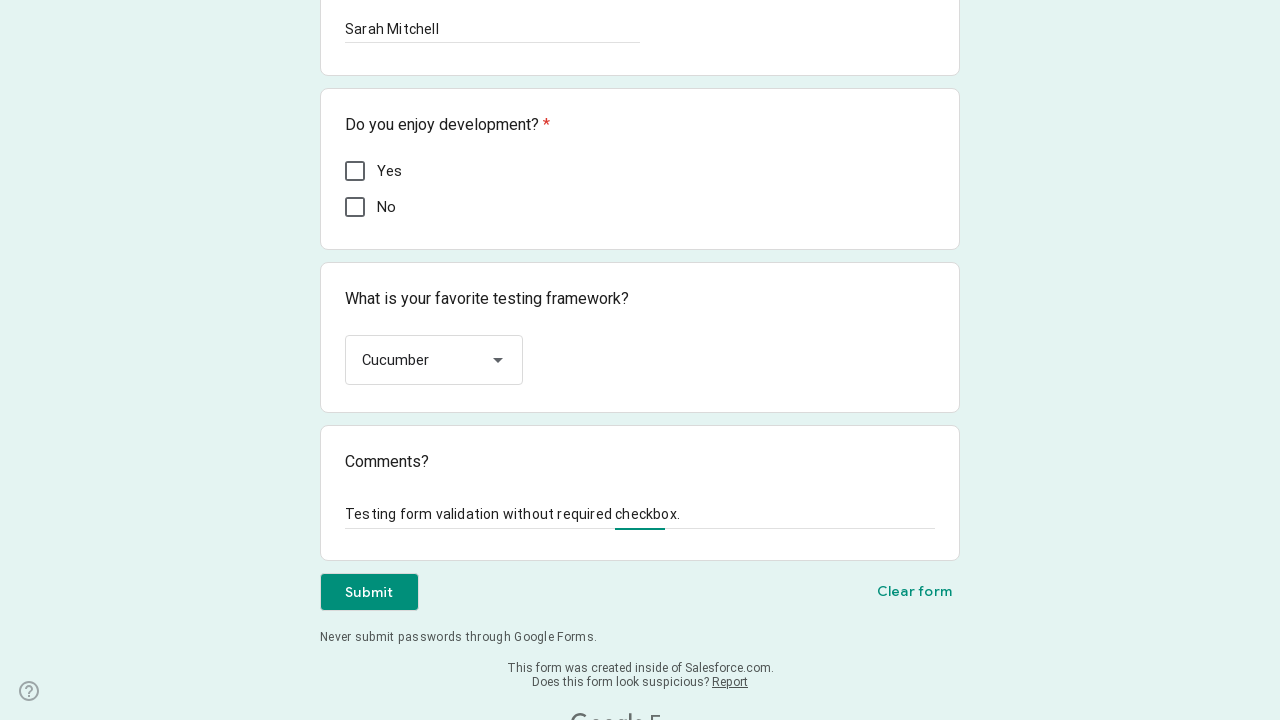

Clicked Submit button without checking required checkbox at (369, 592) on div[role='button']:has-text('Submit')
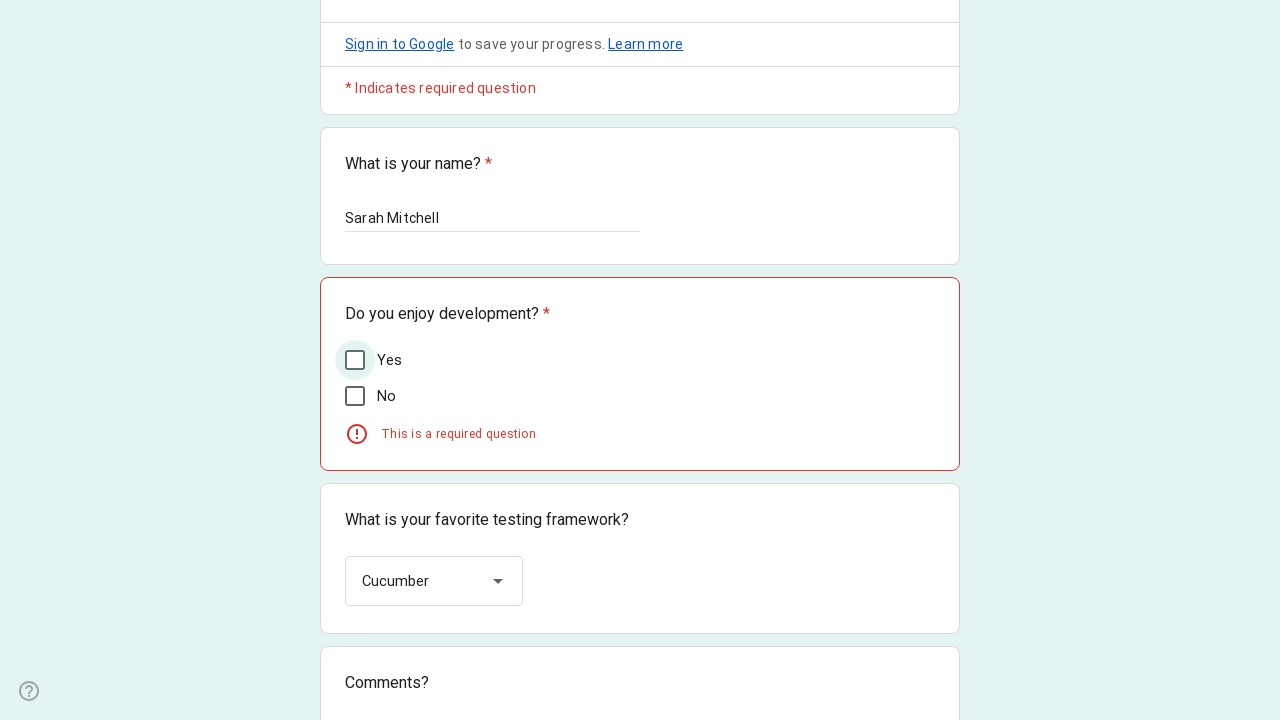

Error message 'This is a required question' appeared as expected
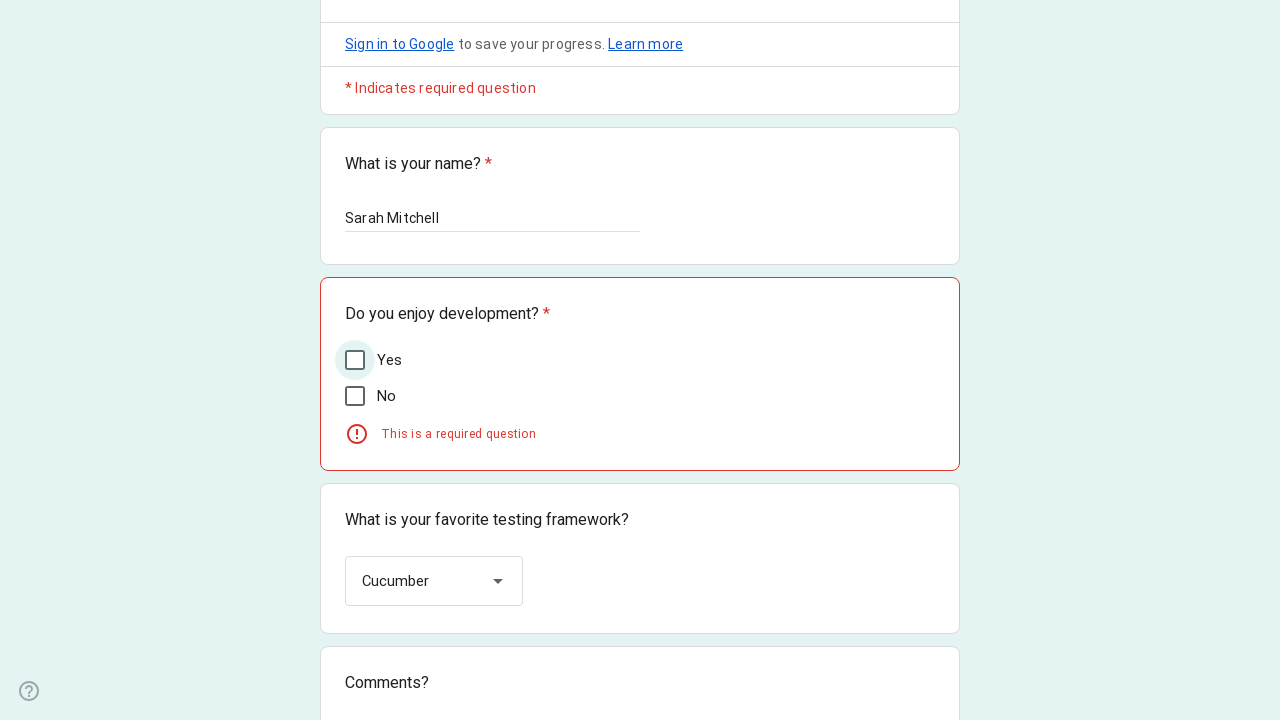

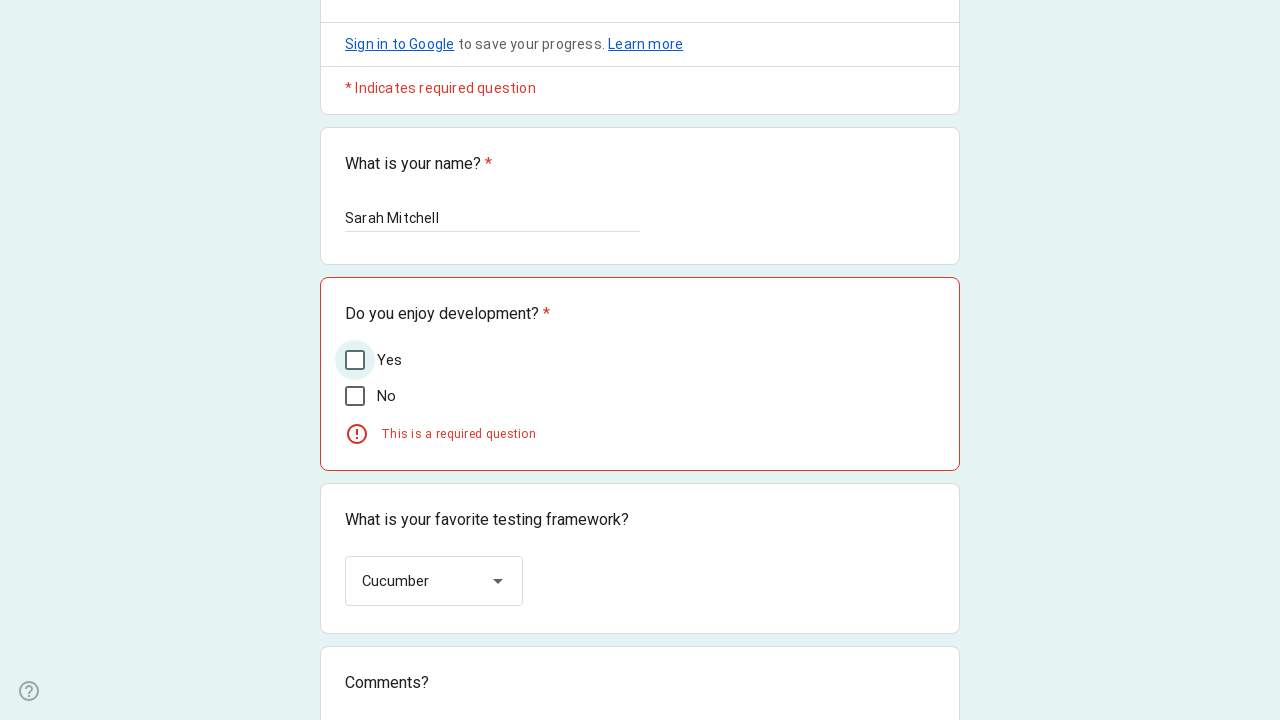